Tests mortgage calculator functionality by navigating to the calculator, entering home price and down payment values, and calculating the result

Starting URL: http://www.calculator.net/

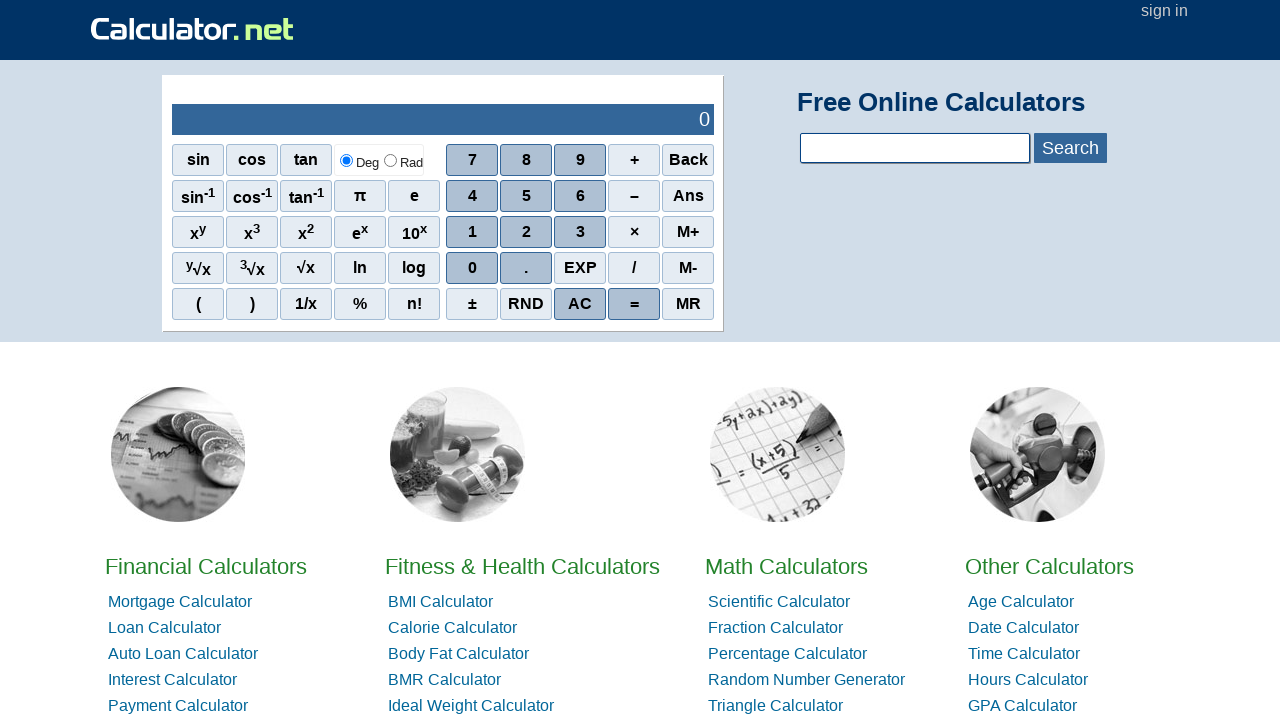

Clicked on Mortgage Calculator link at (180, 602) on a:has-text('Mortgage Calculator')
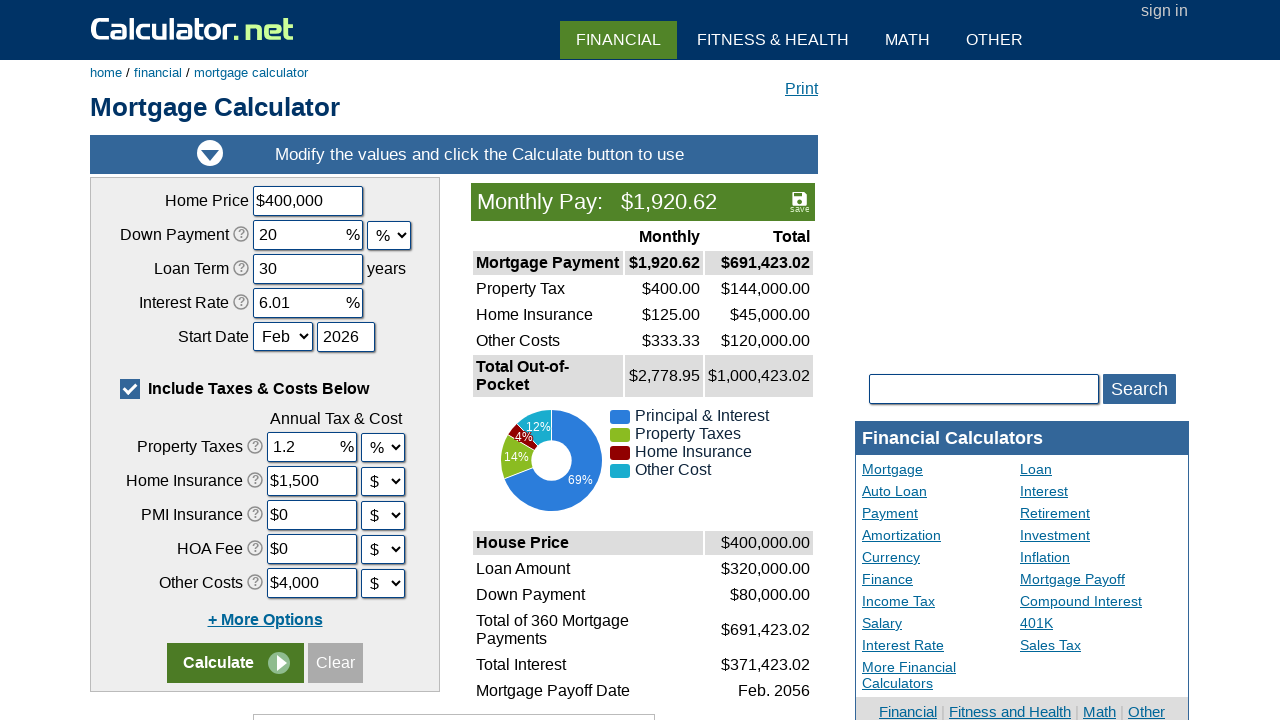

Cleared home price input field on input[name='chouseprice'], input[id='chouseprice'], input[name='param[homevalue]
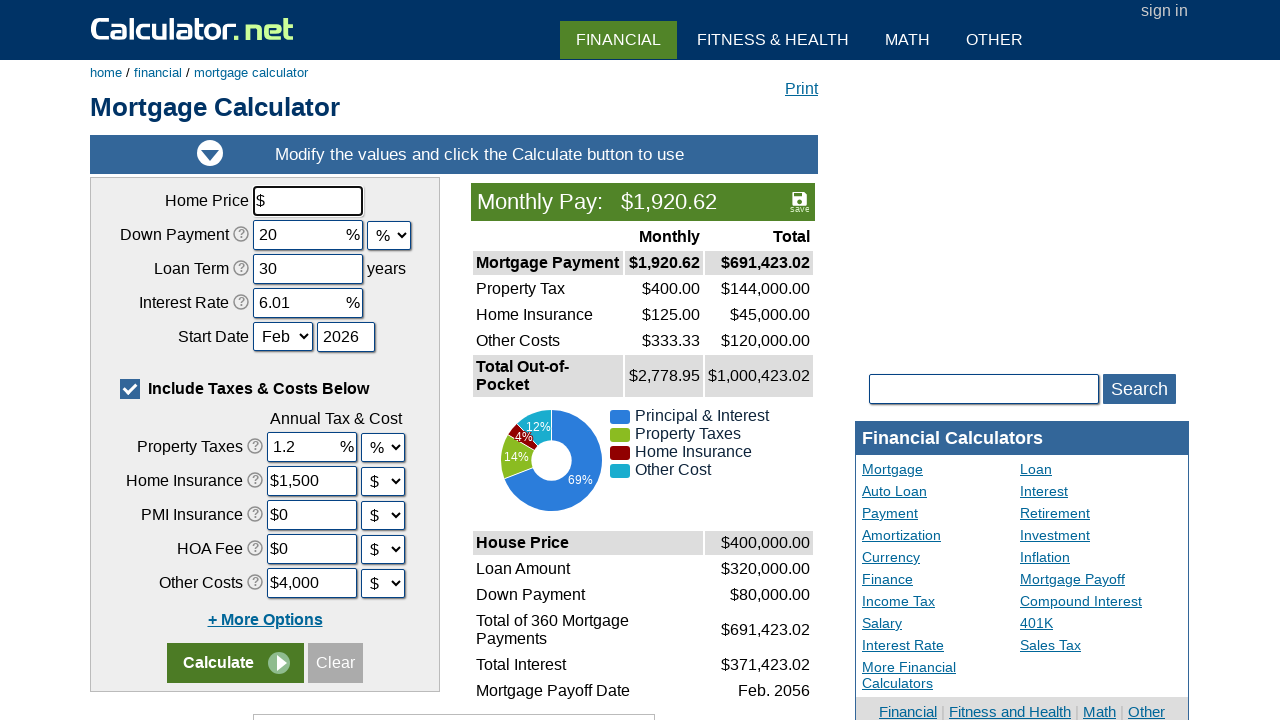

Entered home price value of 8000 on input[name='chouseprice'], input[id='chouseprice'], input[name='param[homevalue]
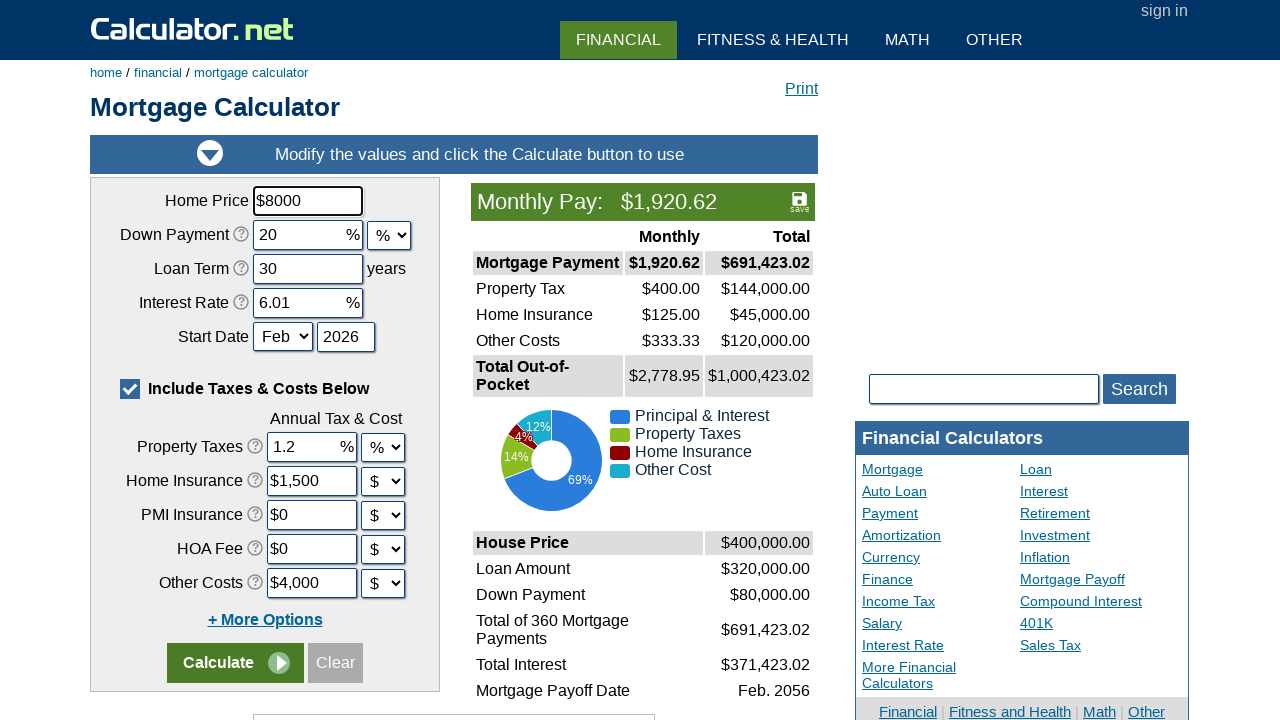

Cleared down payment input field on input[name='cdownpayment'], input[id='cdownpayment'], input[name='param[downpaym
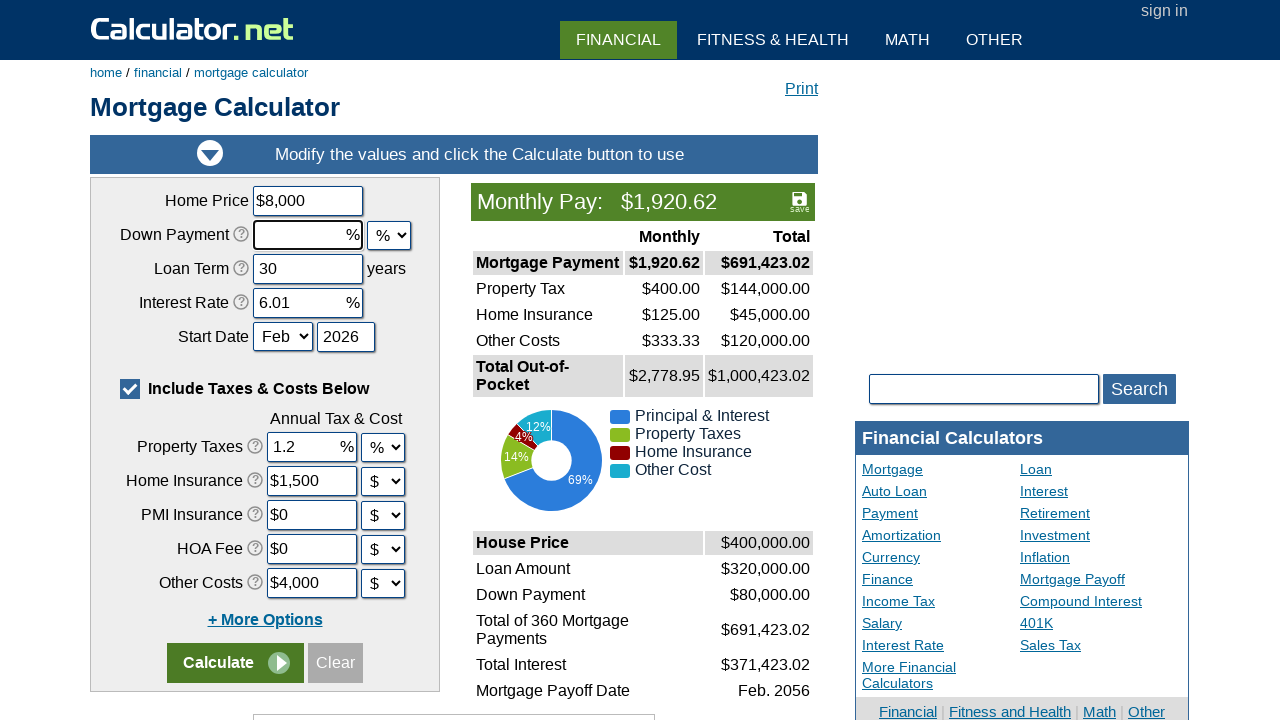

Entered down payment value of 12 on input[name='cdownpayment'], input[id='cdownpayment'], input[name='param[downpaym
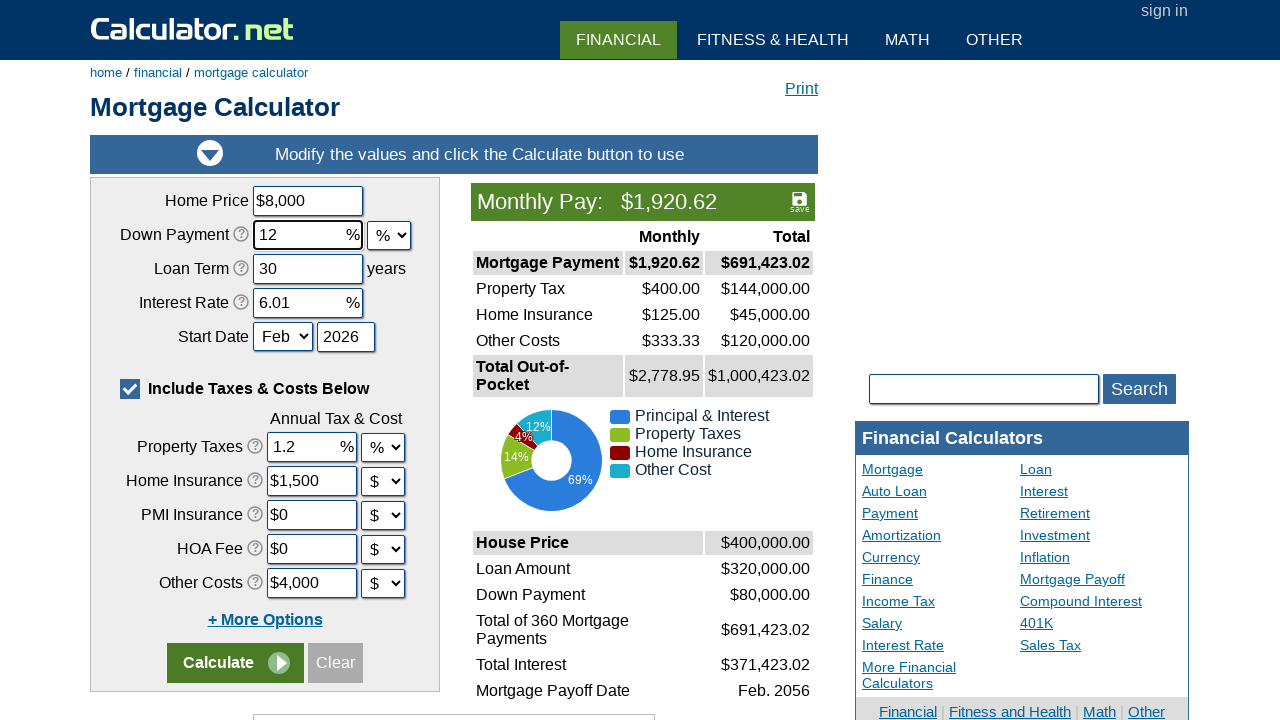

Clicked Calculate button to compute mortgage results at (236, 663) on input[value='Calculate'], button:has-text('Calculate')
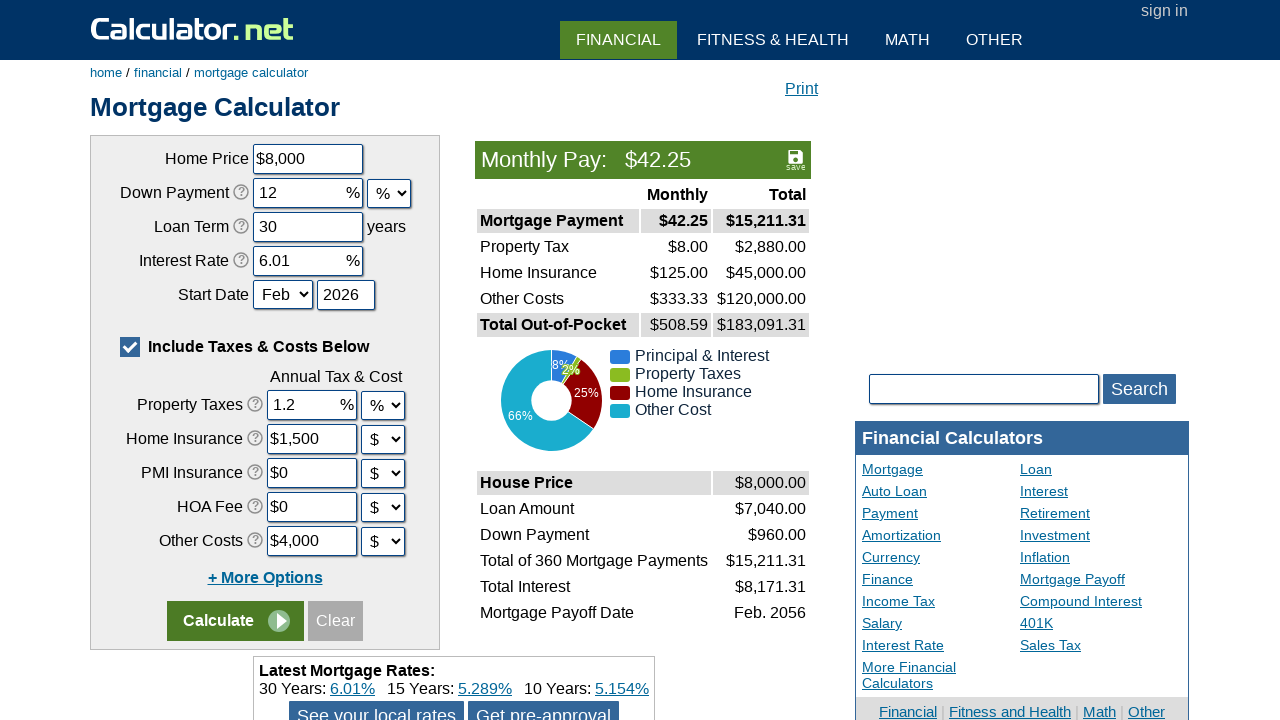

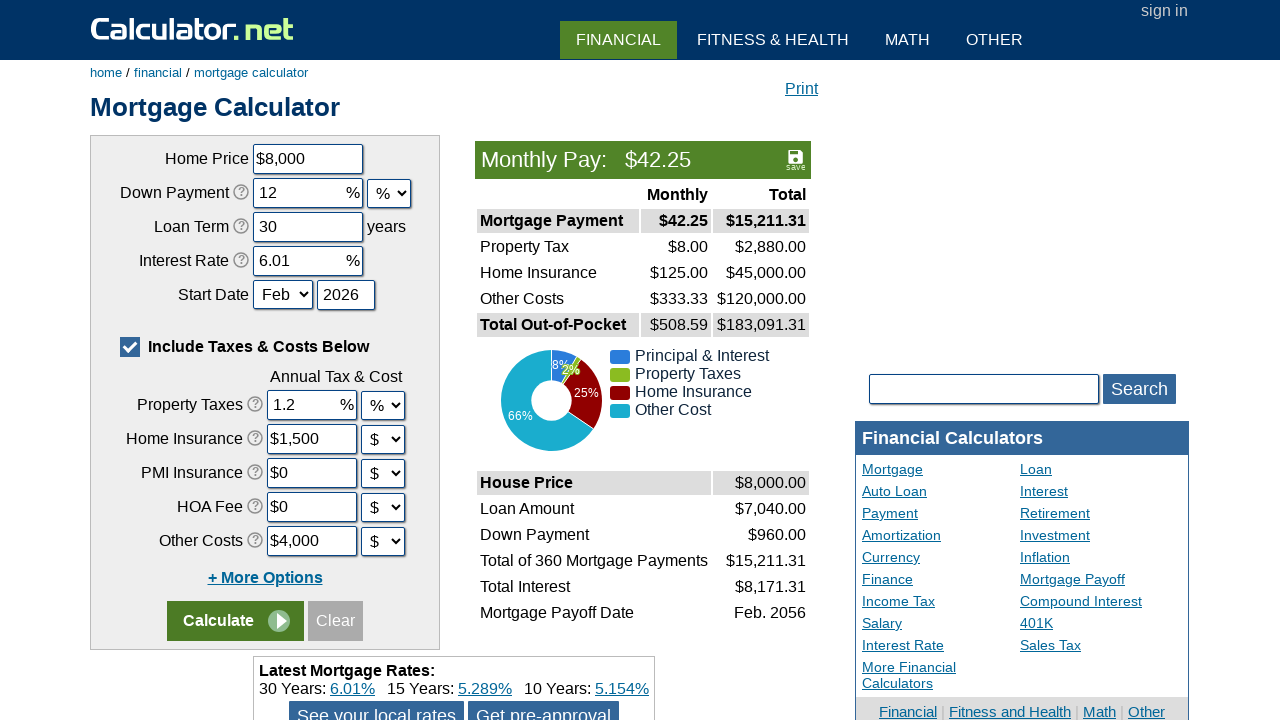